Tests mobile responsive navigation by emulating a mobile device viewport, clicking the navbar toggler to open the mobile menu, and then clicking on the Library link.

Starting URL: https://rahulshettyacademy.com/angularAppdemo/

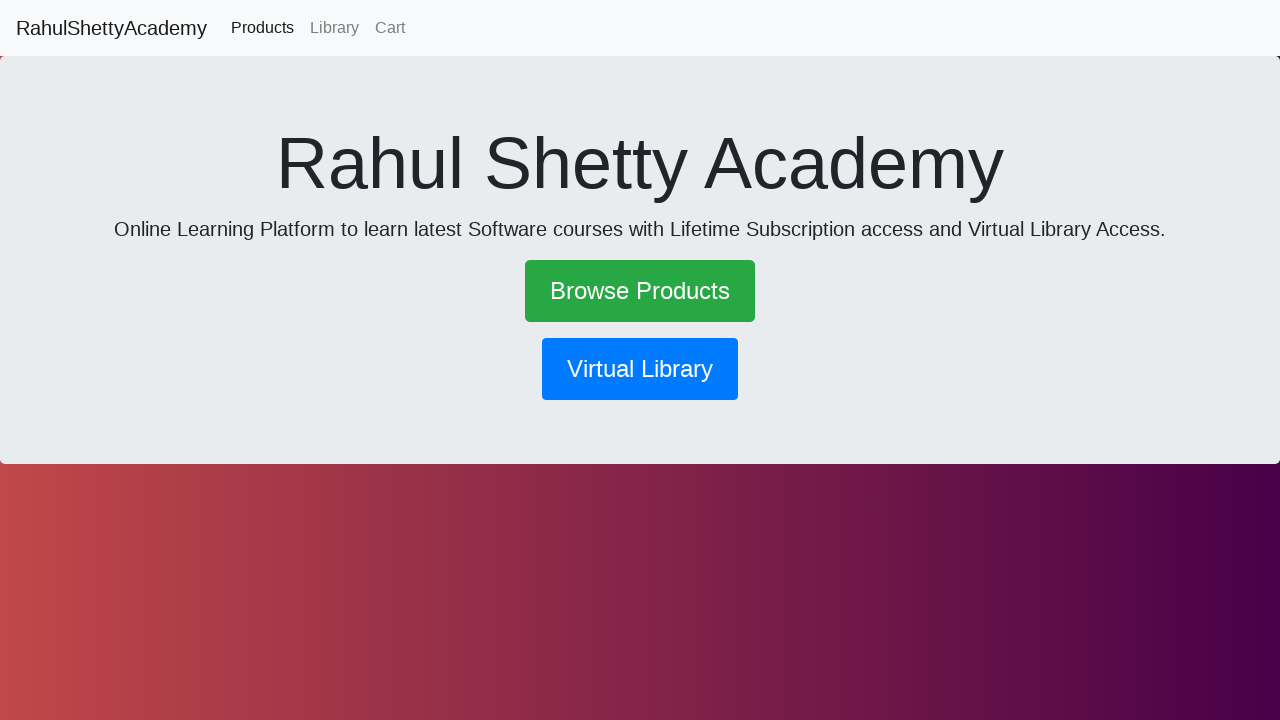

Set mobile viewport to 600x1000 pixels
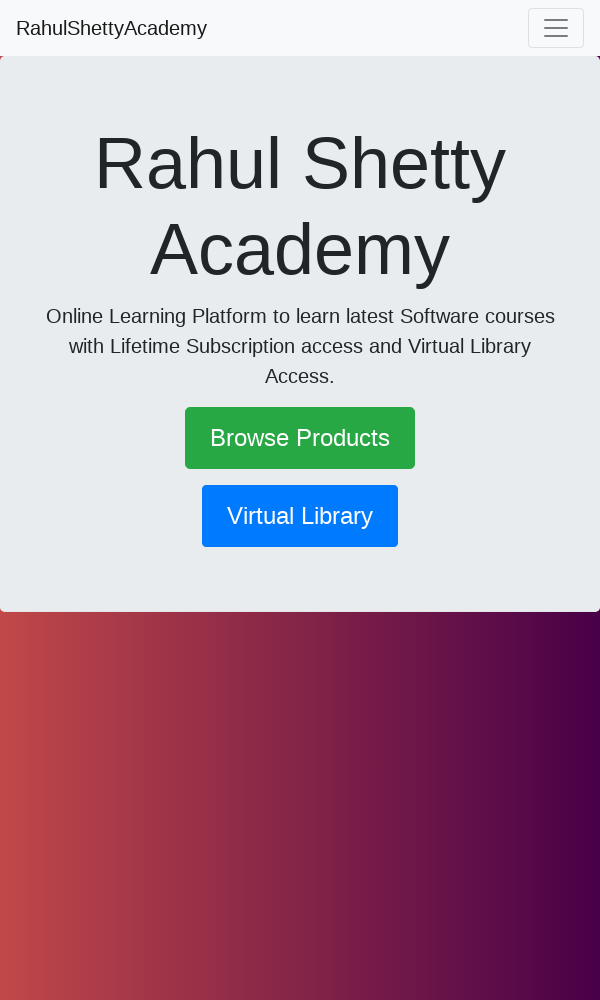

Clicked navbar toggler to open mobile menu at (556, 28) on .navbar-toggler
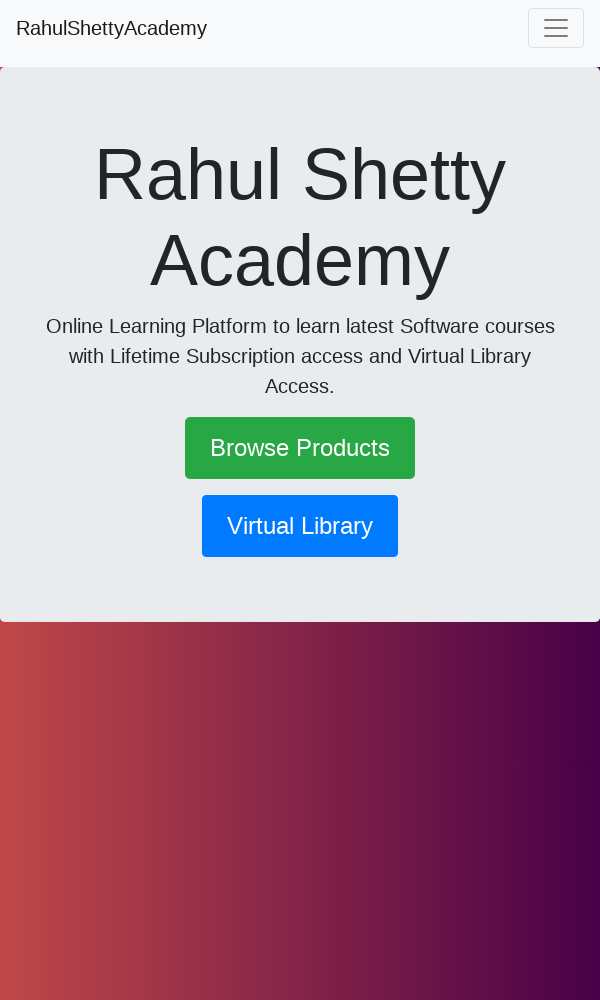

Waited 1000ms for menu animation to complete
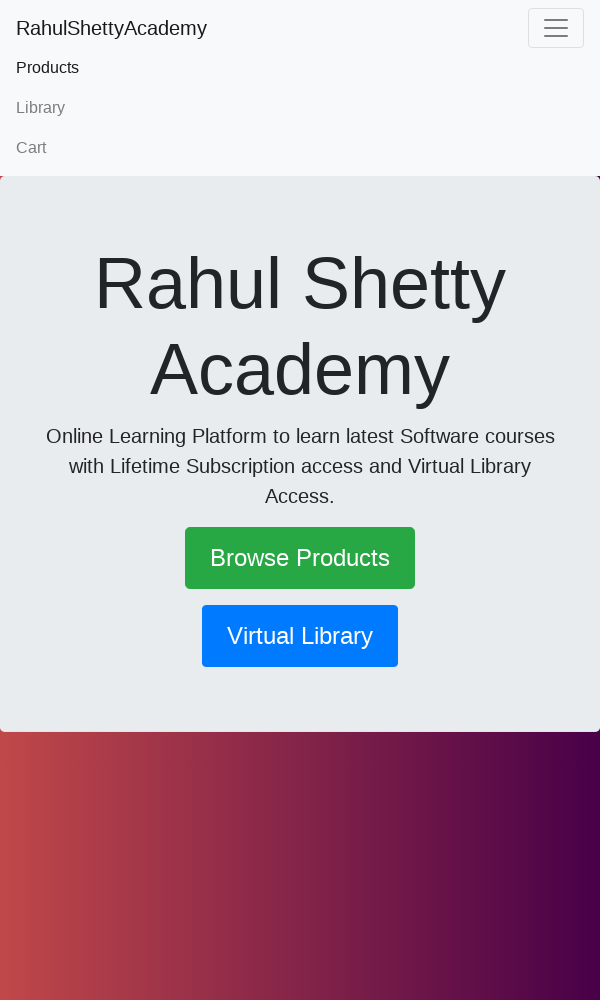

Clicked on Library link in mobile menu at (300, 108) on text=Library
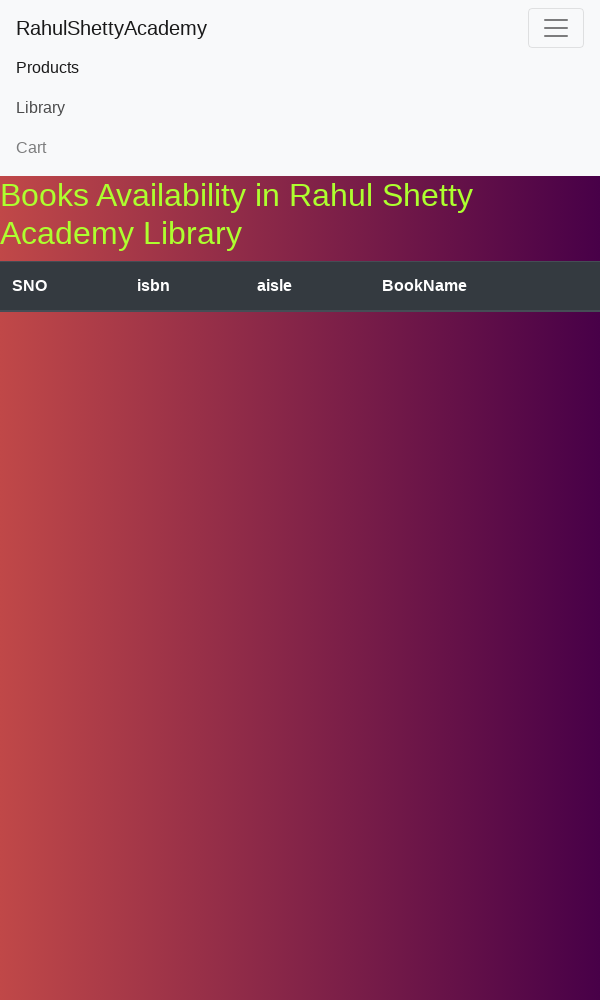

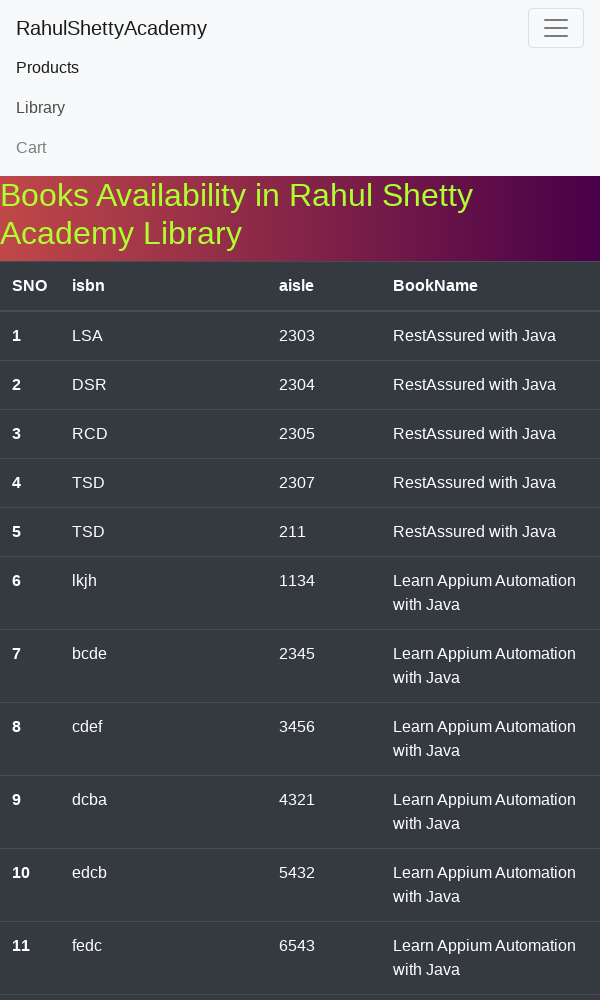